Navigates to the OrangeHRM demo site homepage and waits for it to load

Starting URL: https://opensource-demo.orangehrmlive.com/

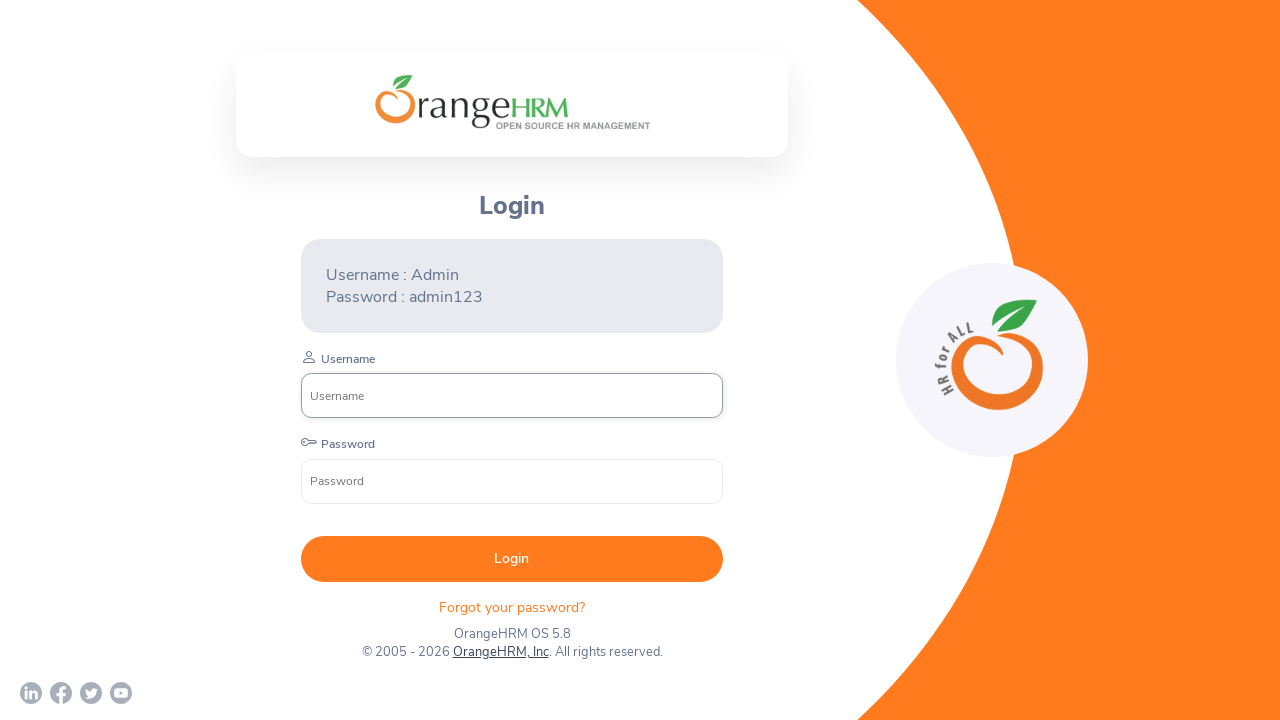

OrangeHRM login page loaded - username input field is visible
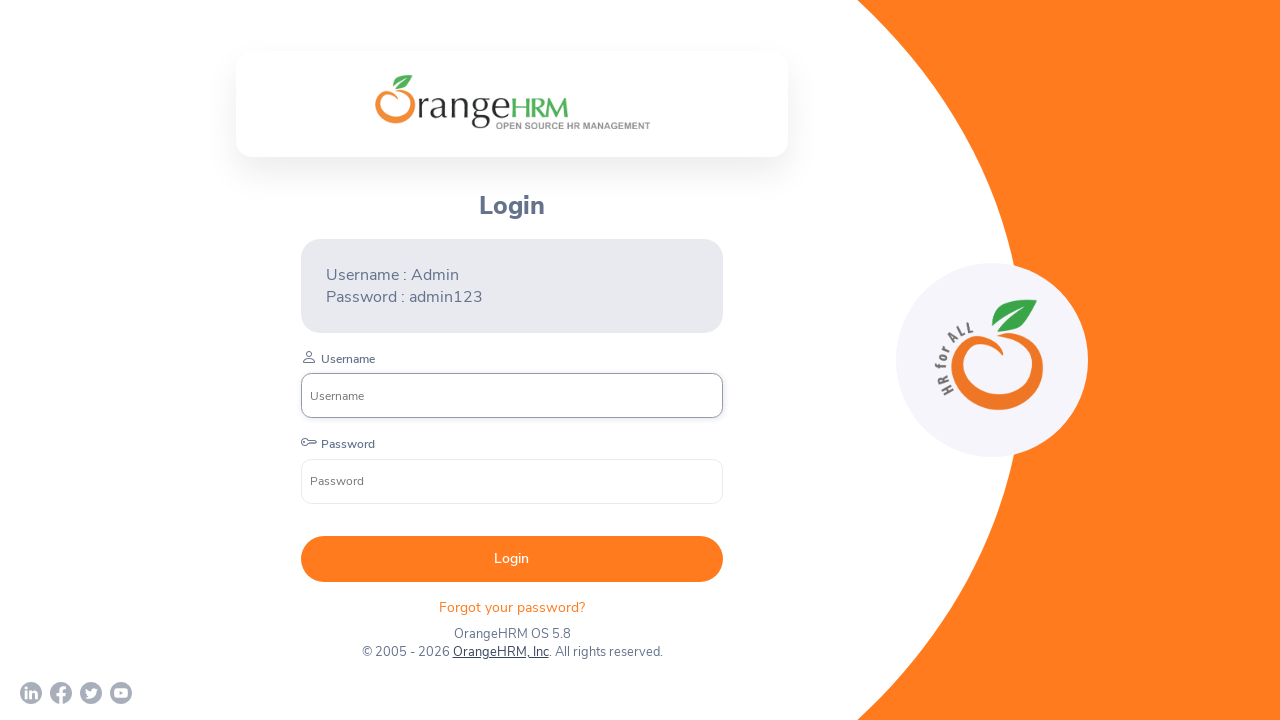

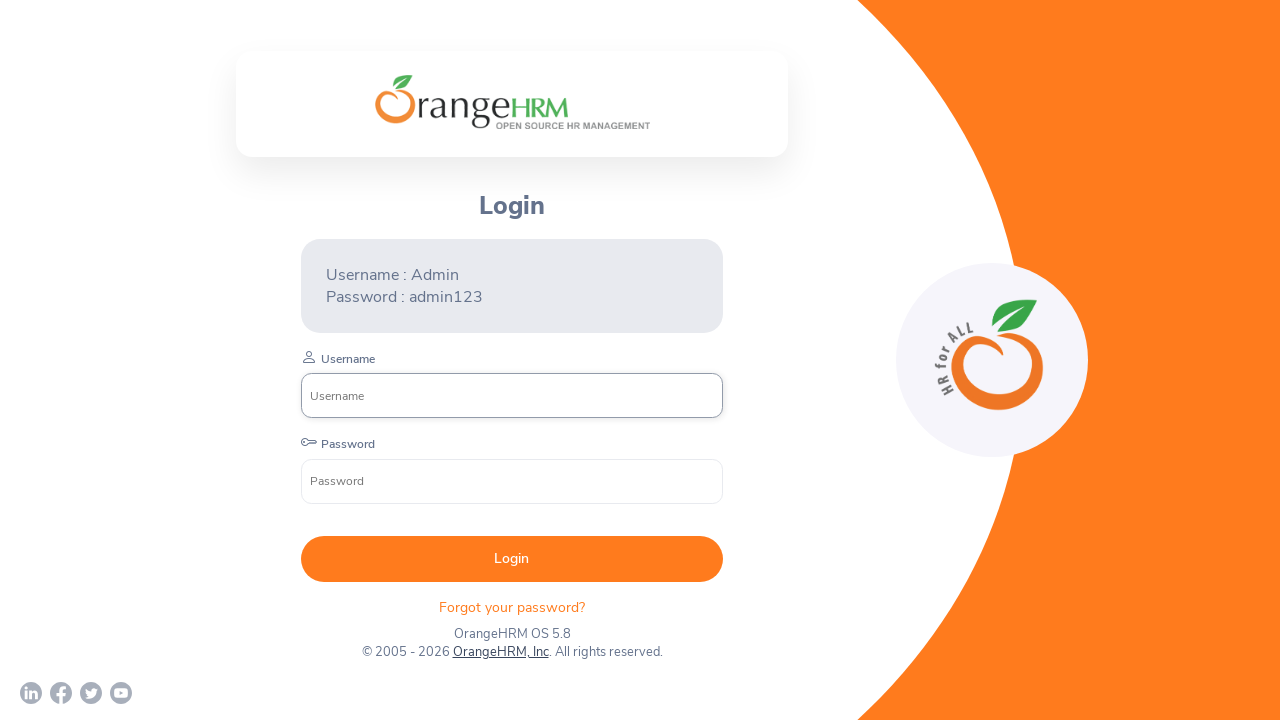